Tests element selection by filtering elements based on text content. Navigates to a practice testing page and clicks on a card element that contains specific text about "Test Login Page".

Starting URL: https://practice.expandtesting.com/

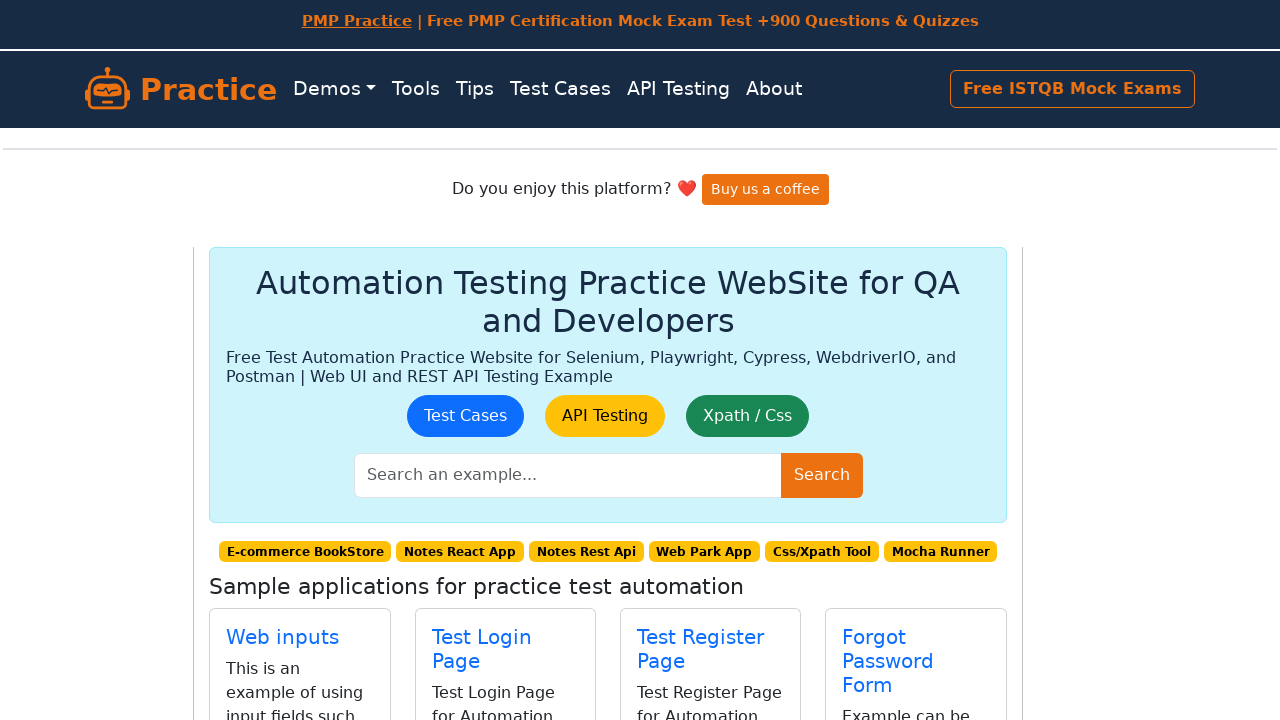

Navigated to practice testing page
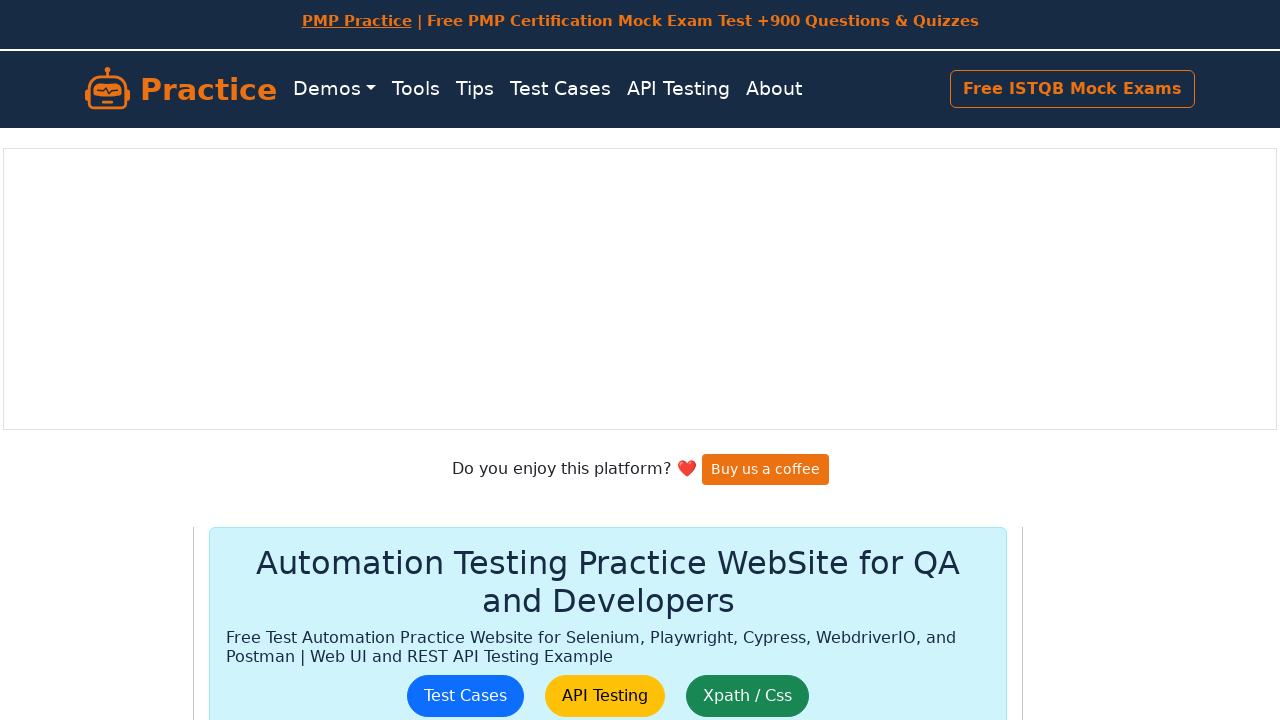

Located all card-body elements
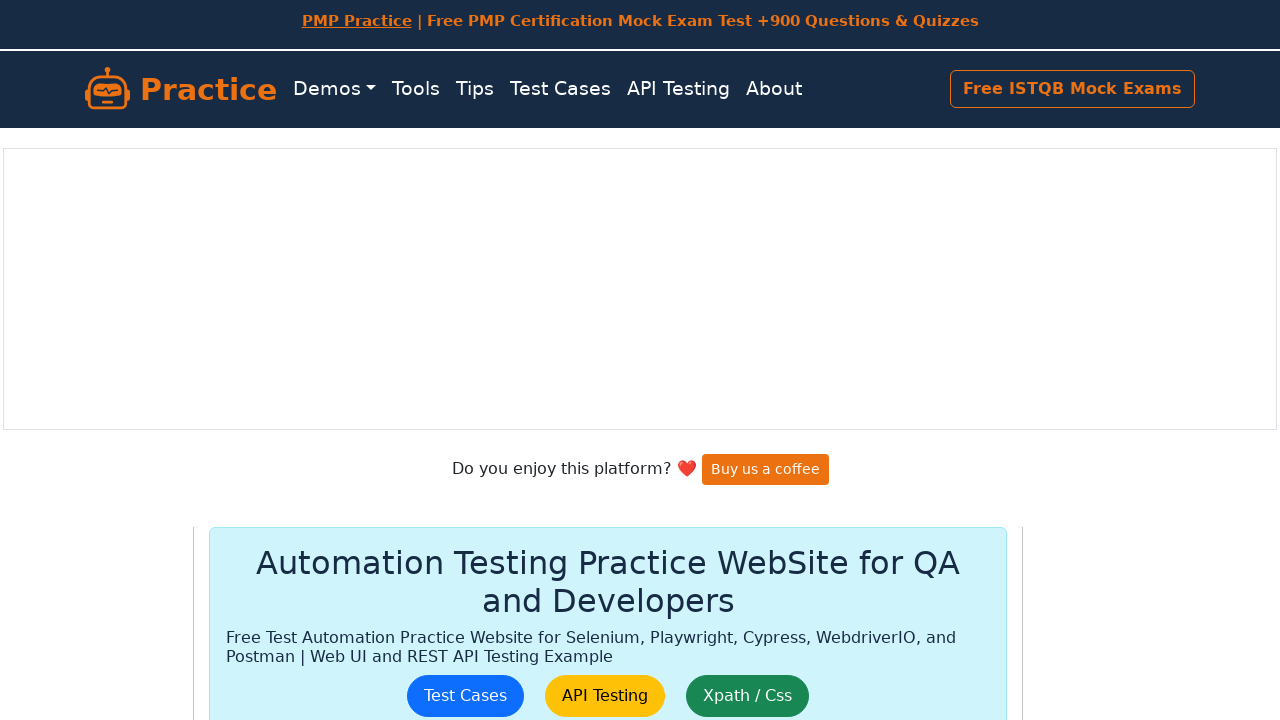

Found and clicked card containing 'Test Login Page for Automation Testing Practice, a' text at (505, 400) on xpath=//div[@class='card-body'] >> internal:has="xpath=//p[contains(text(),'Test
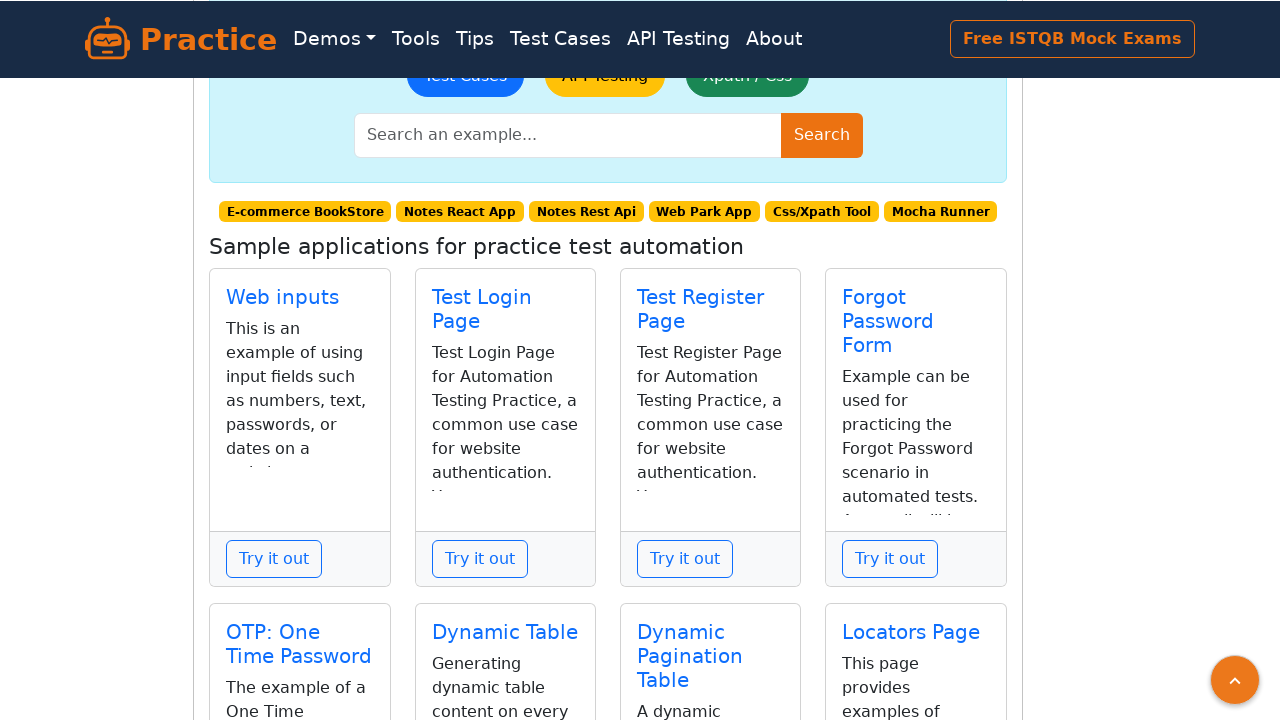

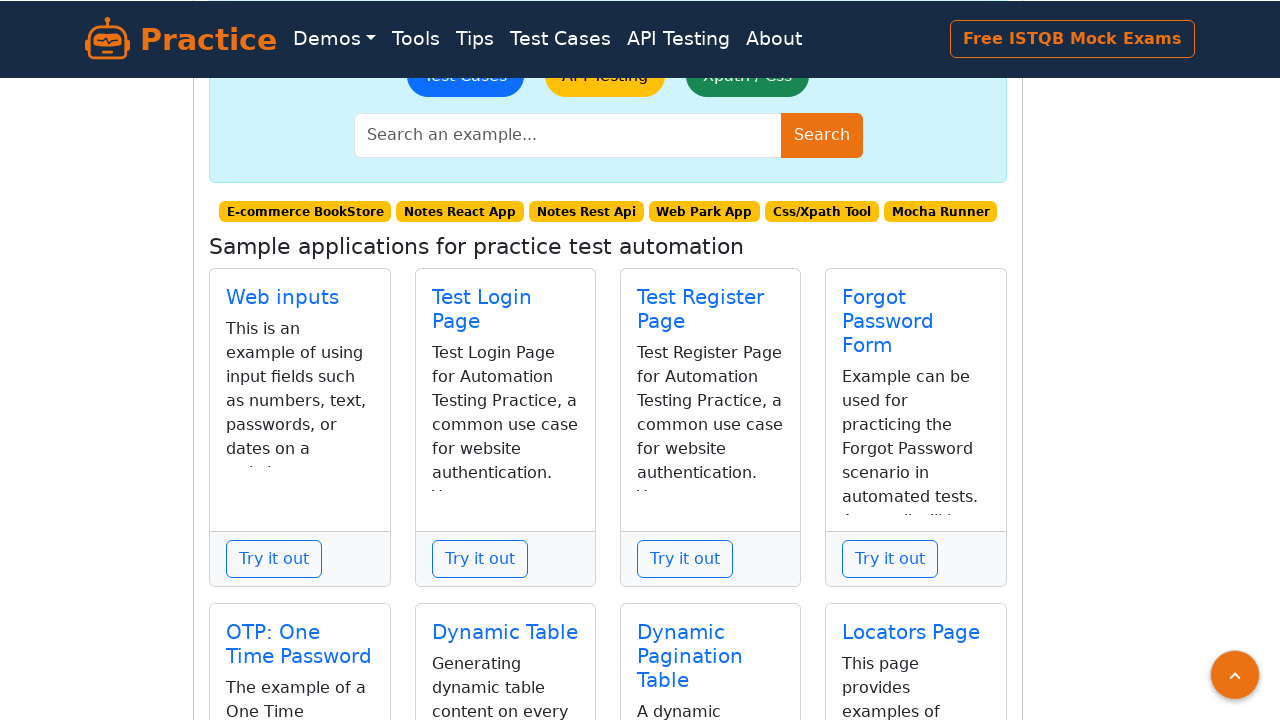